Tests that edits are canceled when pressing Escape.

Starting URL: https://demo.playwright.dev/todomvc

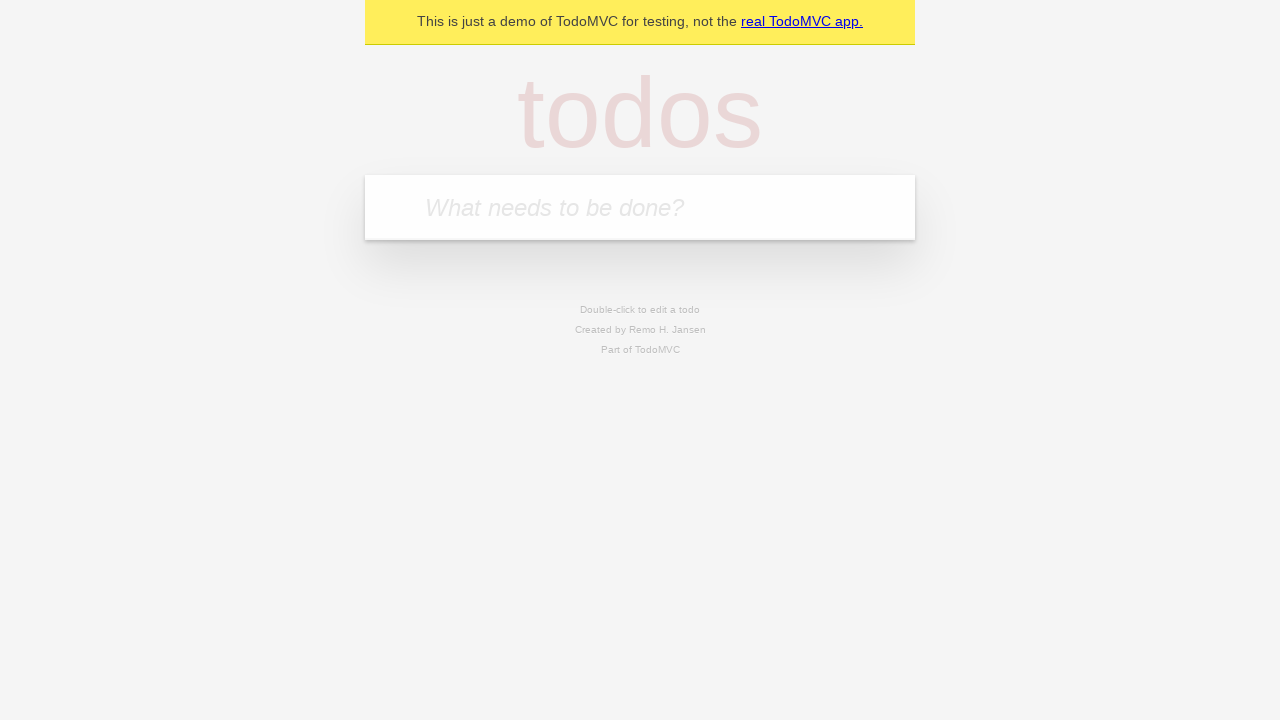

Filled todo input with 'buy some cheese' on internal:attr=[placeholder="What needs to be done?"i]
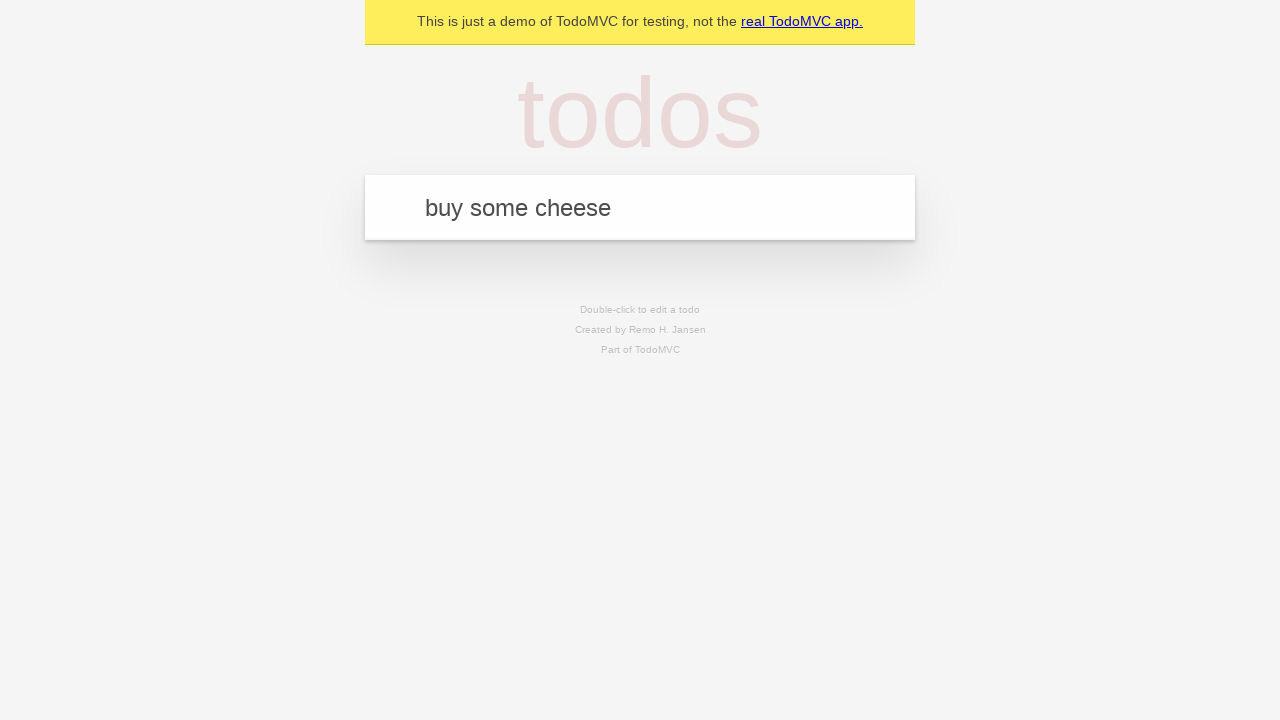

Pressed Enter to create first todo on internal:attr=[placeholder="What needs to be done?"i]
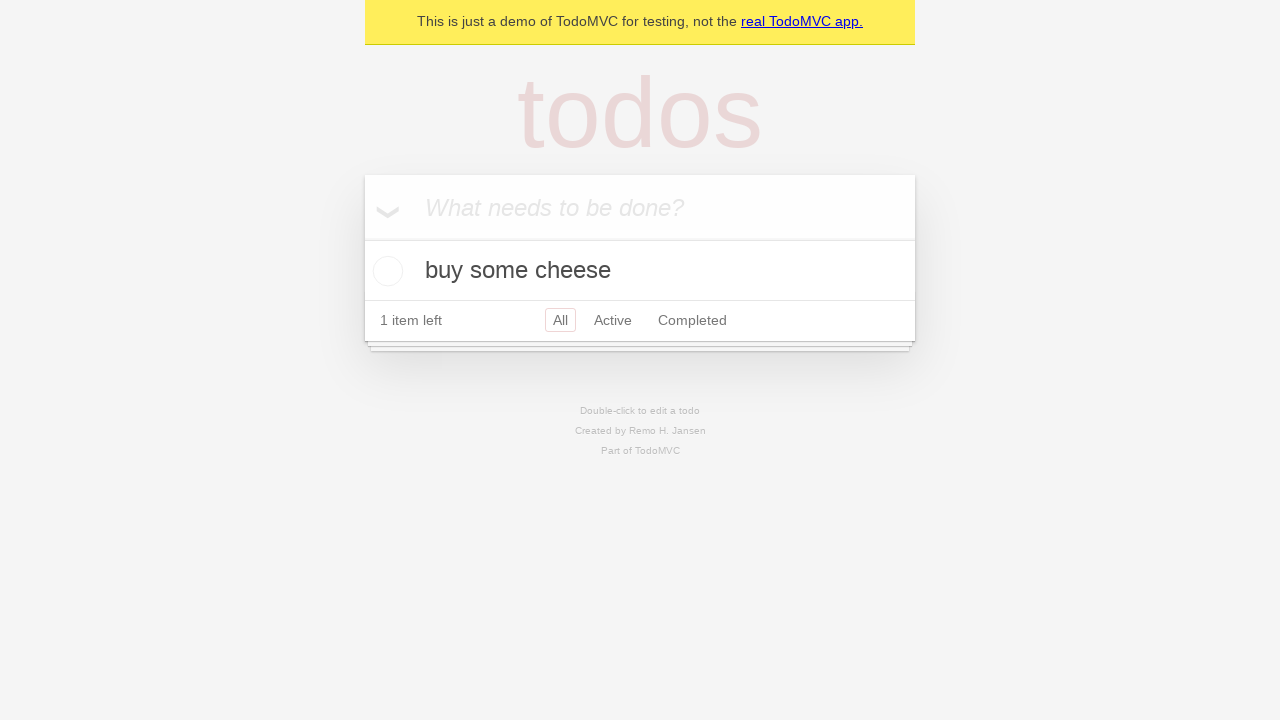

Filled todo input with 'feed the cat' on internal:attr=[placeholder="What needs to be done?"i]
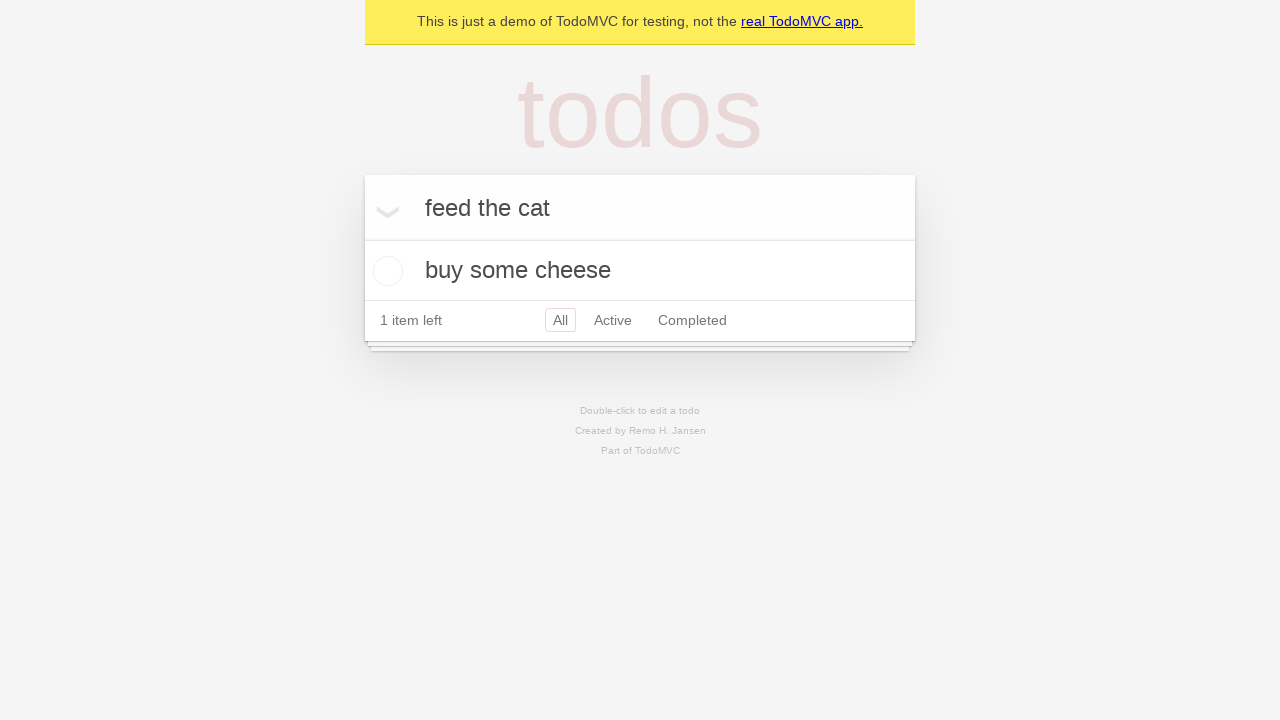

Pressed Enter to create second todo on internal:attr=[placeholder="What needs to be done?"i]
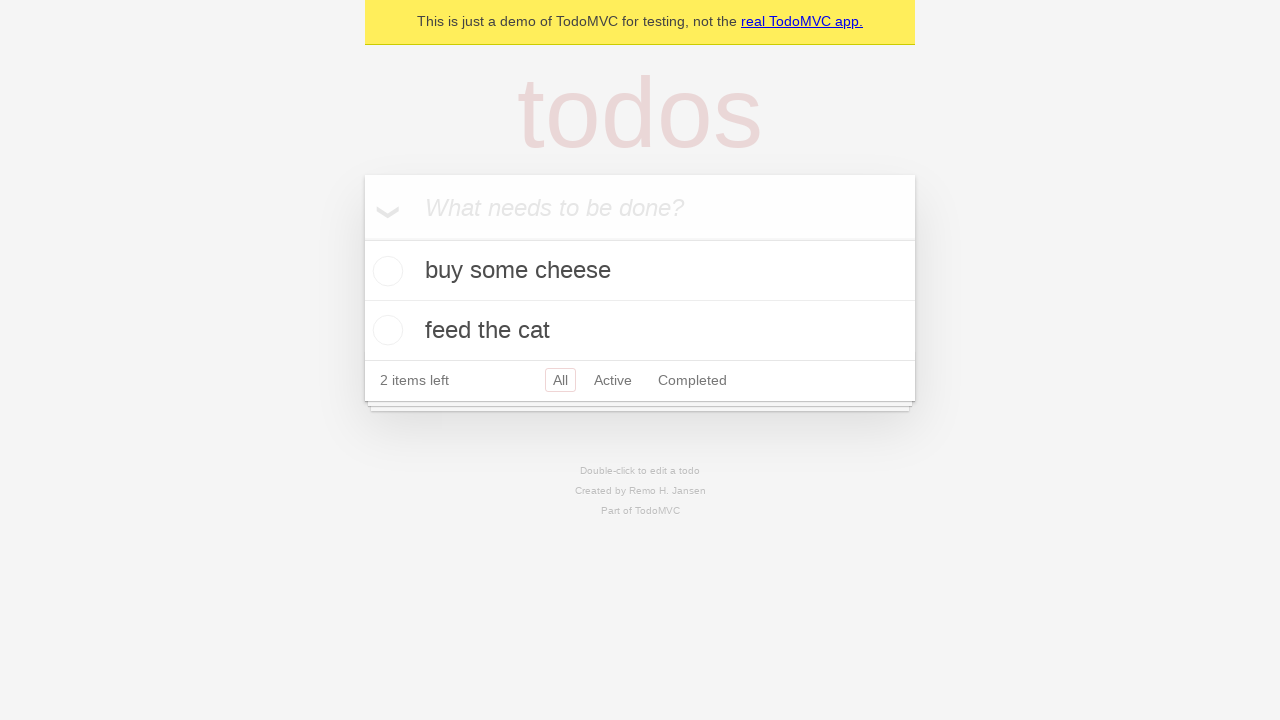

Filled todo input with 'book a doctors appointment' on internal:attr=[placeholder="What needs to be done?"i]
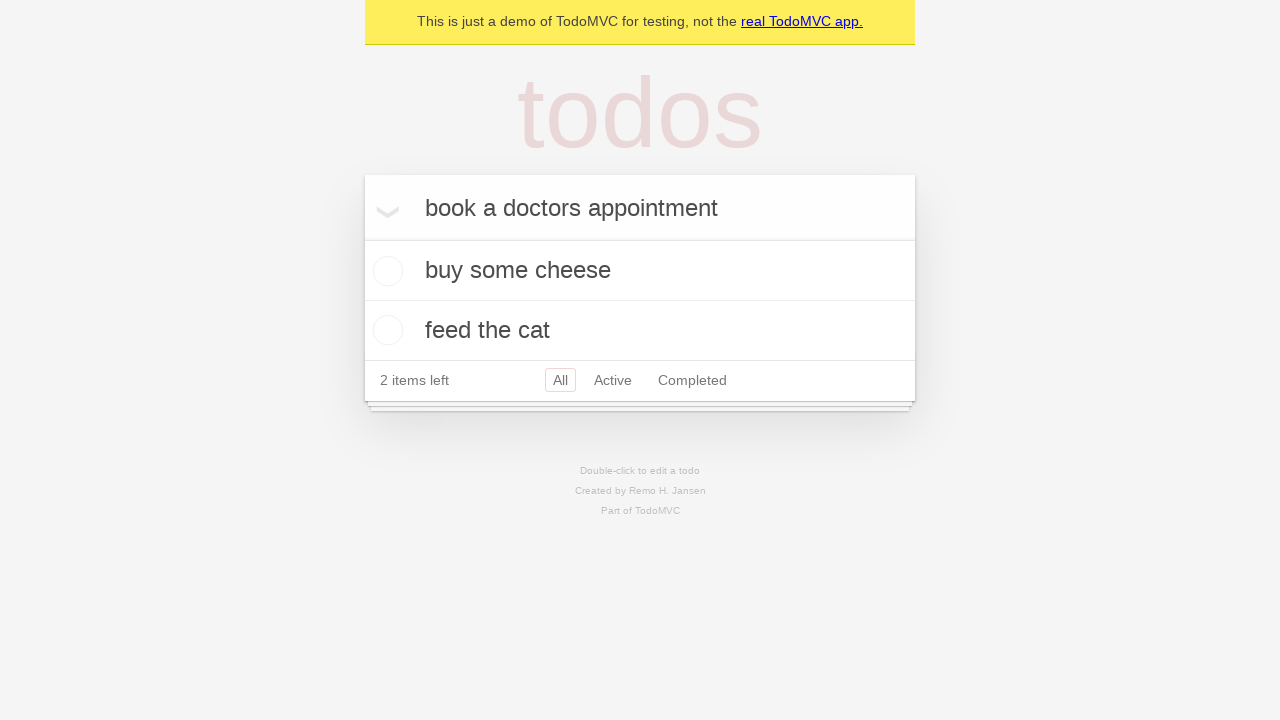

Pressed Enter to create third todo on internal:attr=[placeholder="What needs to be done?"i]
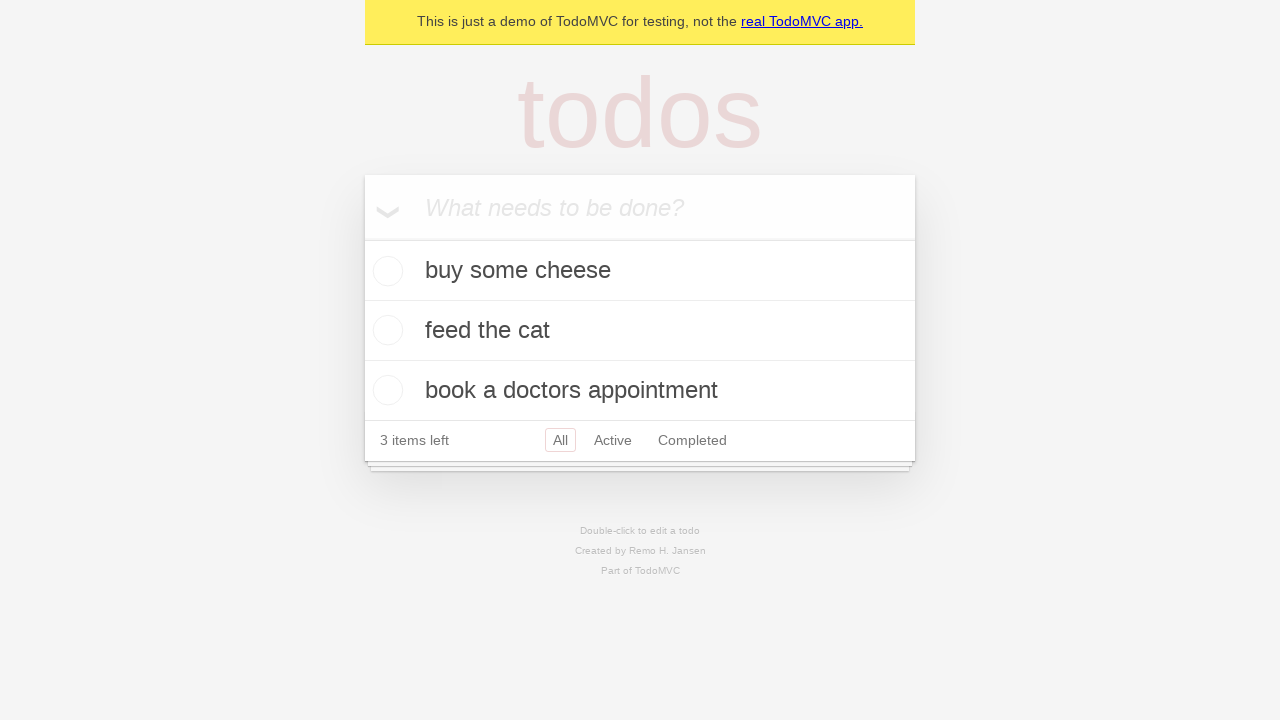

Double-clicked second todo to enter edit mode at (640, 331) on internal:testid=[data-testid="todo-item"s] >> nth=1
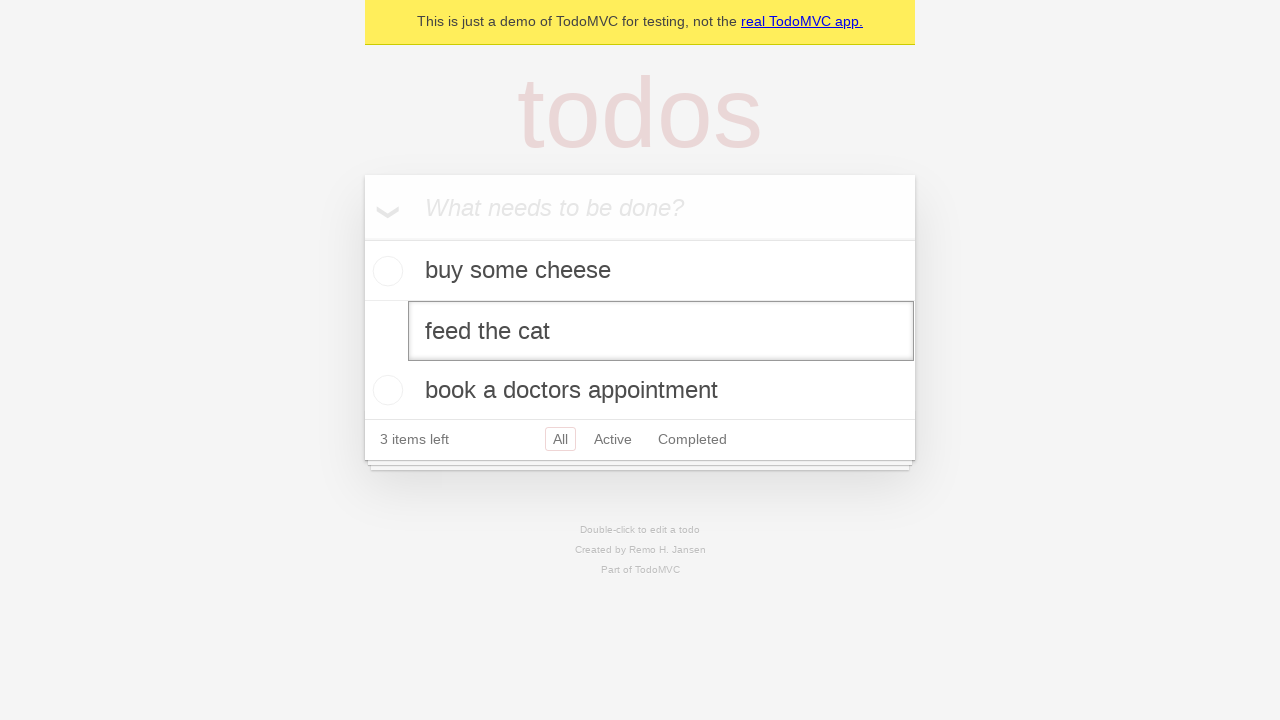

Filled edit field with 'buy some sausages' on internal:testid=[data-testid="todo-item"s] >> nth=1 >> internal:role=textbox[nam
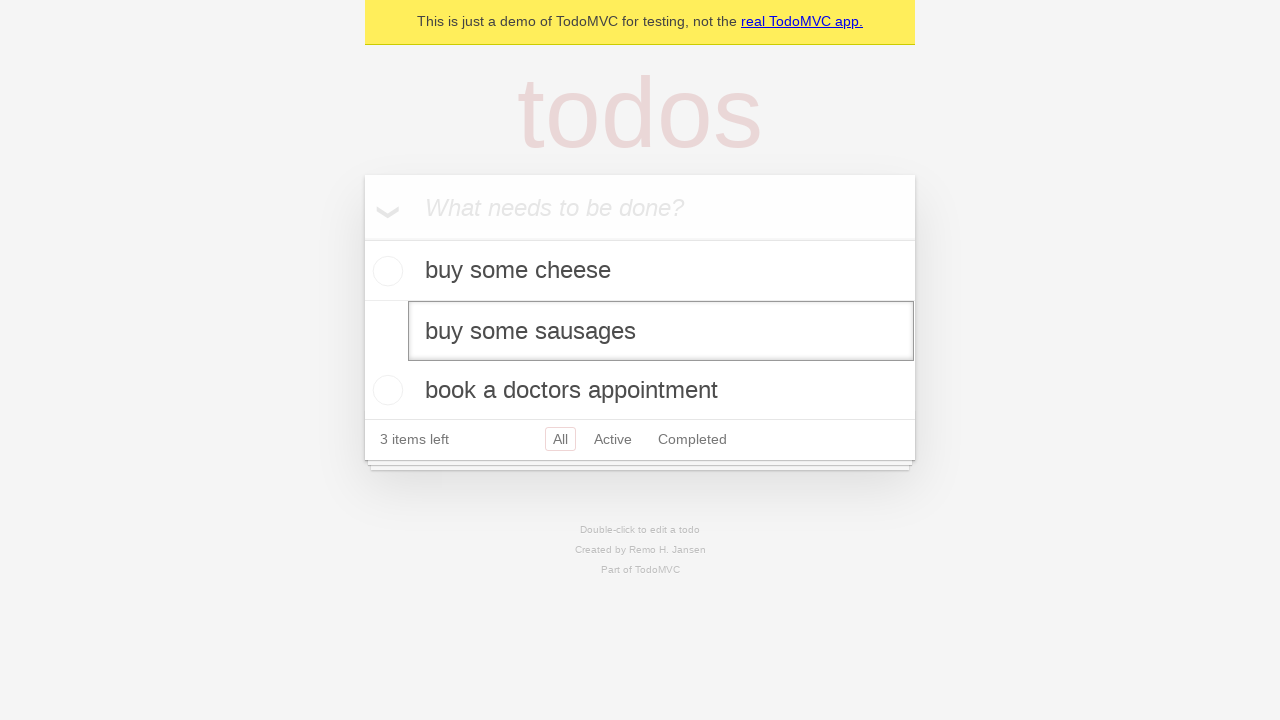

Pressed Escape to cancel edit and verify changes are discarded on internal:testid=[data-testid="todo-item"s] >> nth=1 >> internal:role=textbox[nam
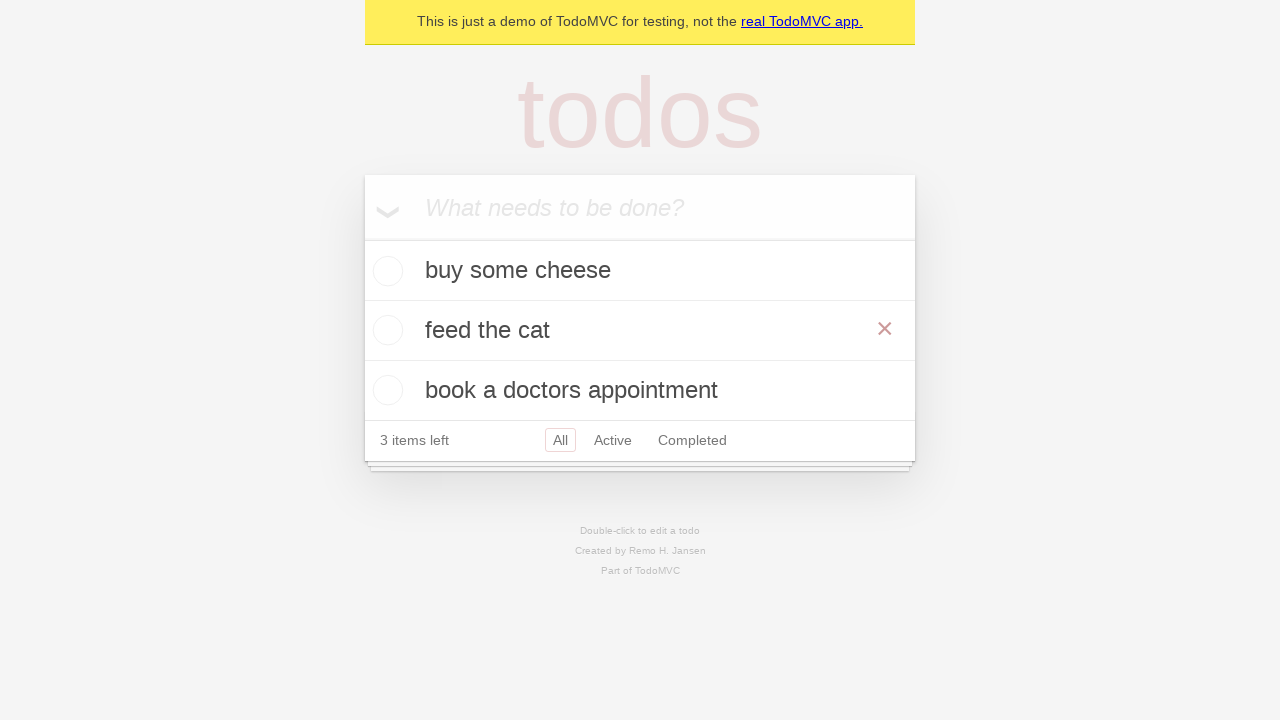

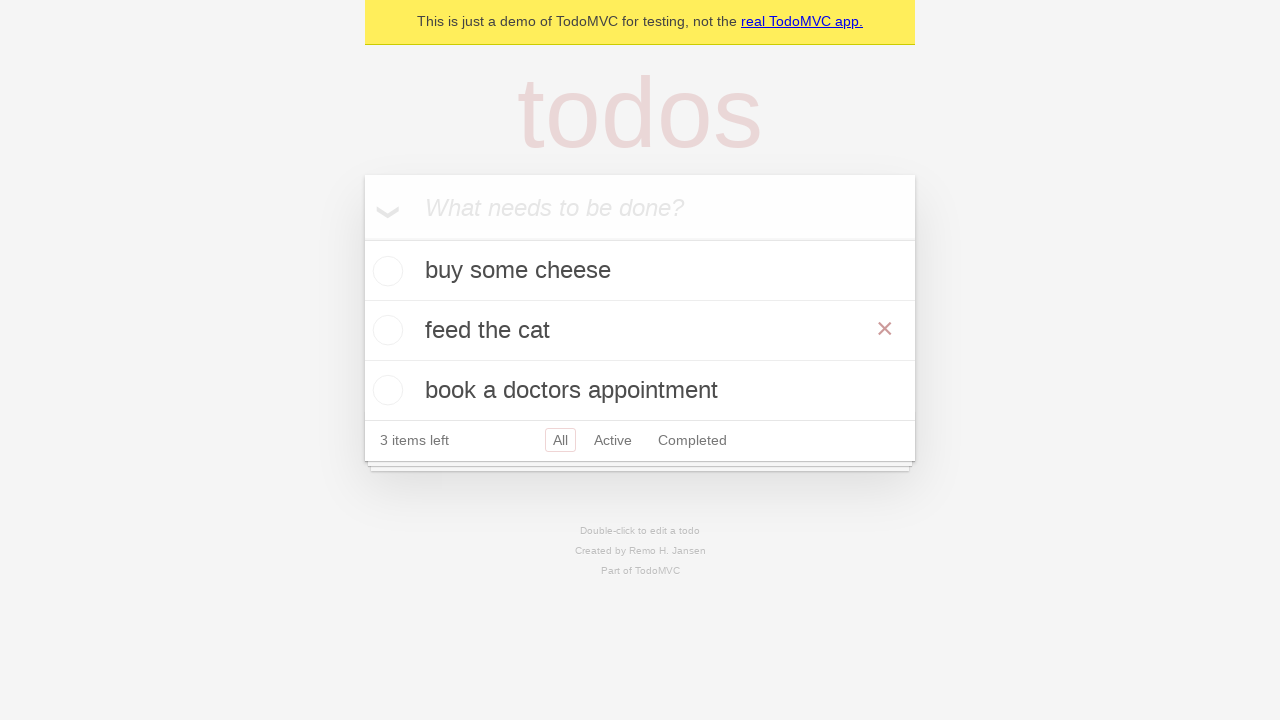